Navigates to a file download page and verifies that download links are present with valid href attributes

Starting URL: http://the-internet.herokuapp.com/download

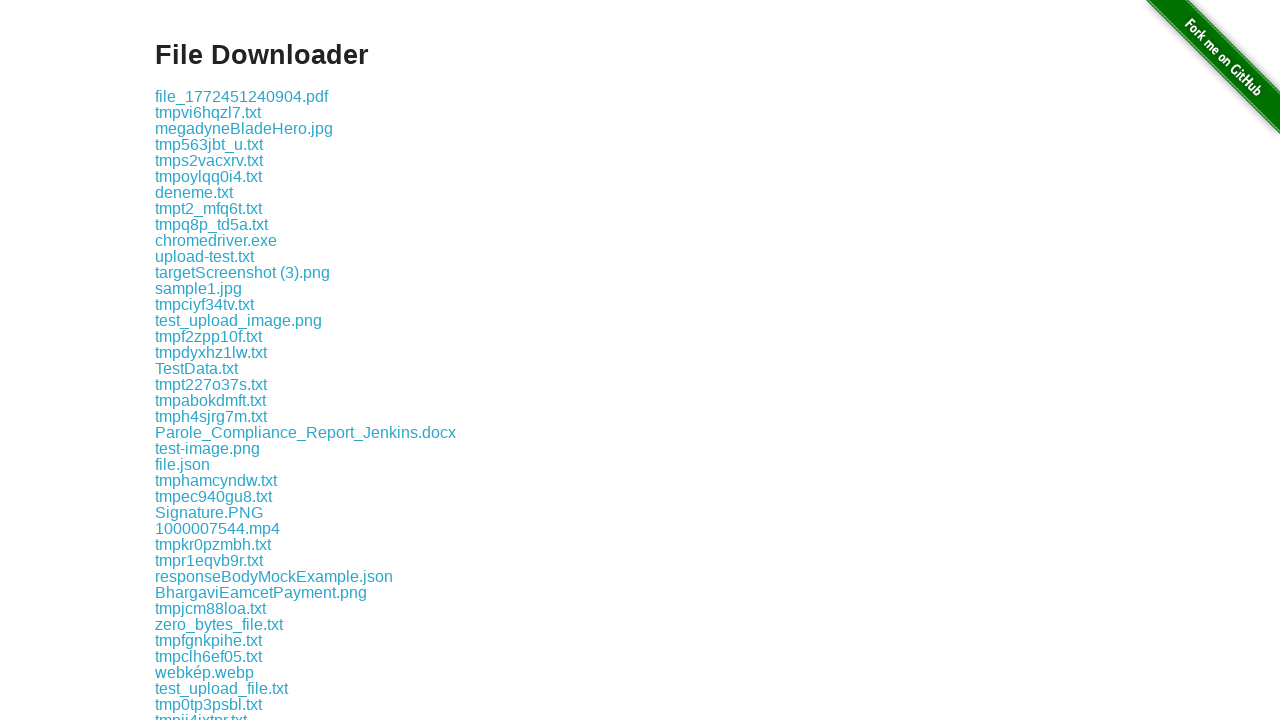

Waited for download links to be present on the page
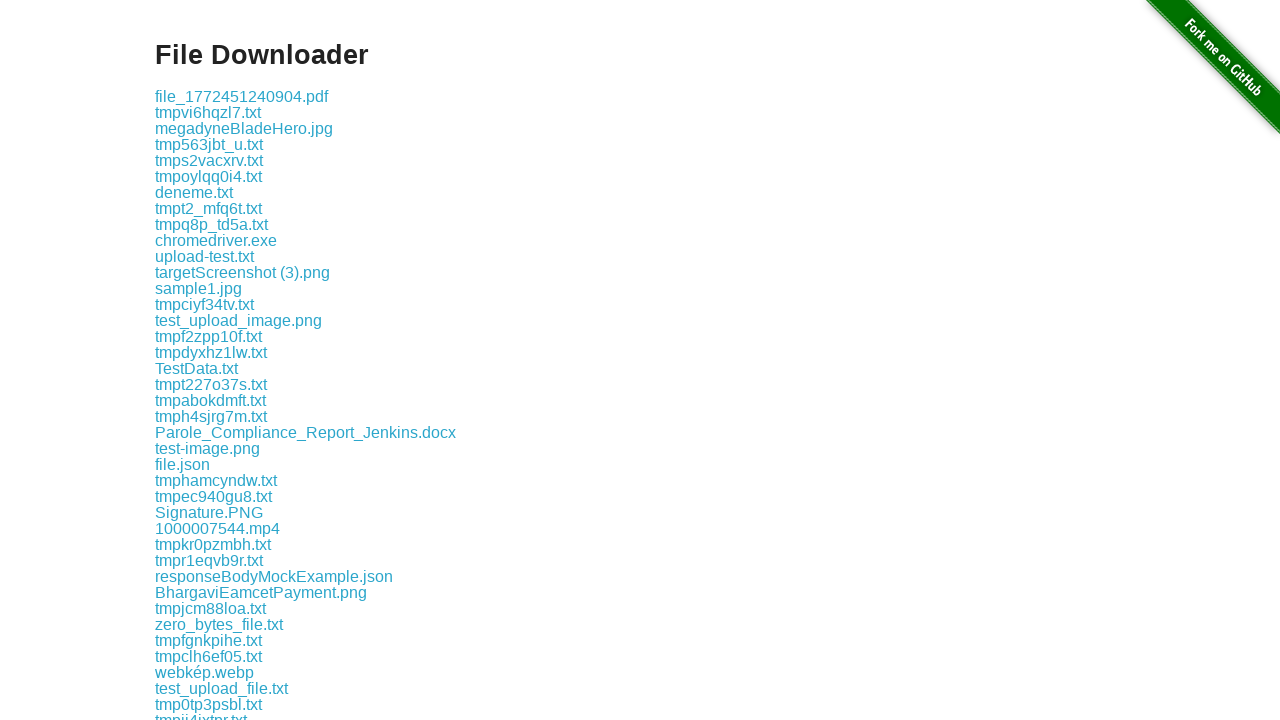

Located the first download link element
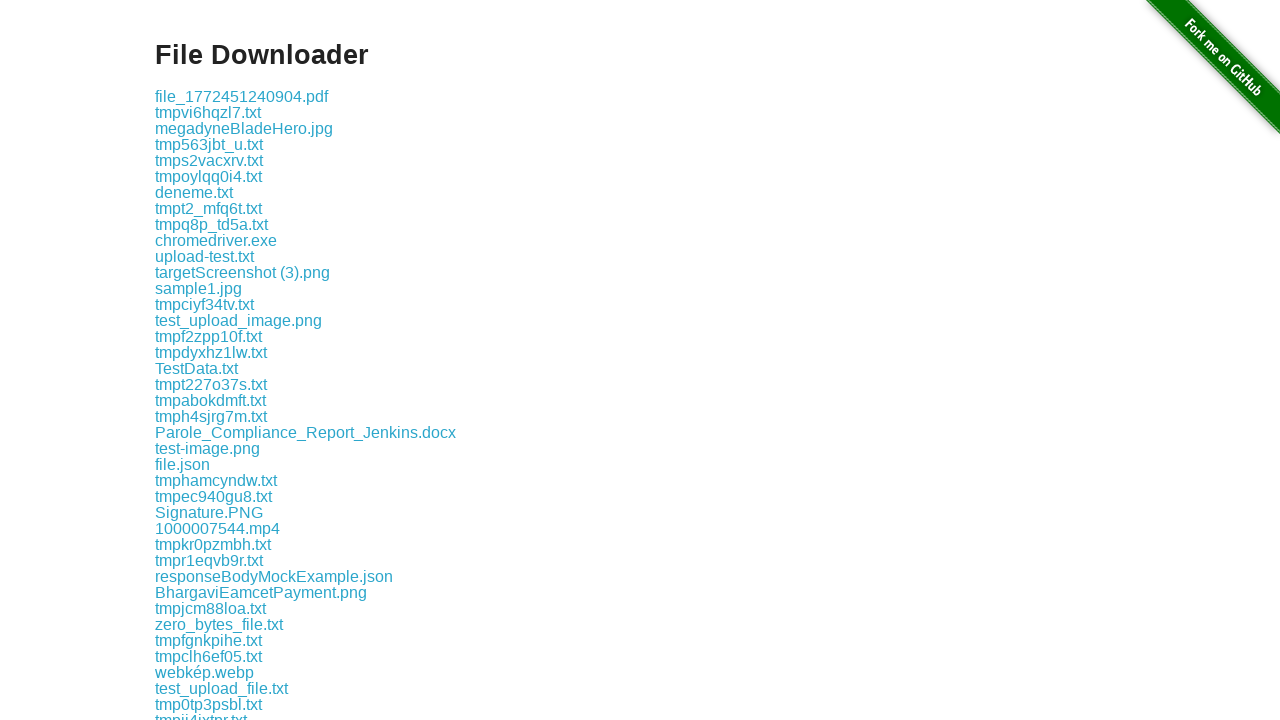

Retrieved href attribute from download link
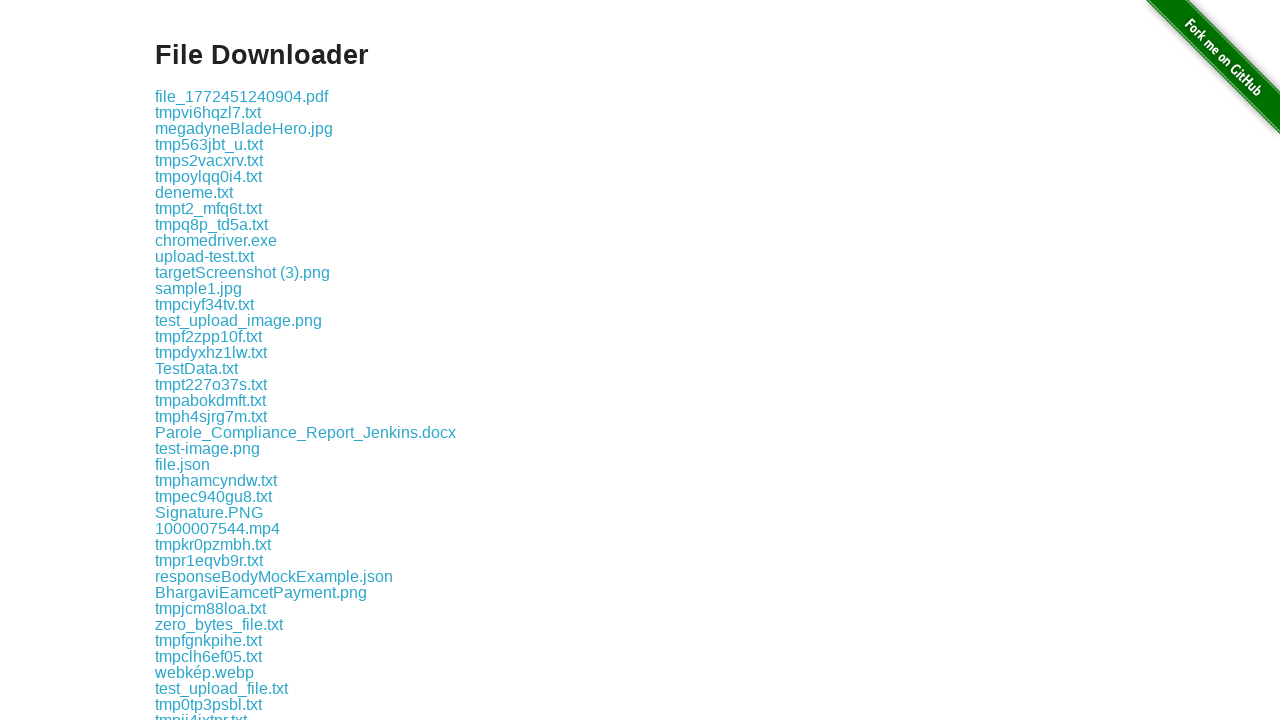

Verified that download link has a valid href attribute
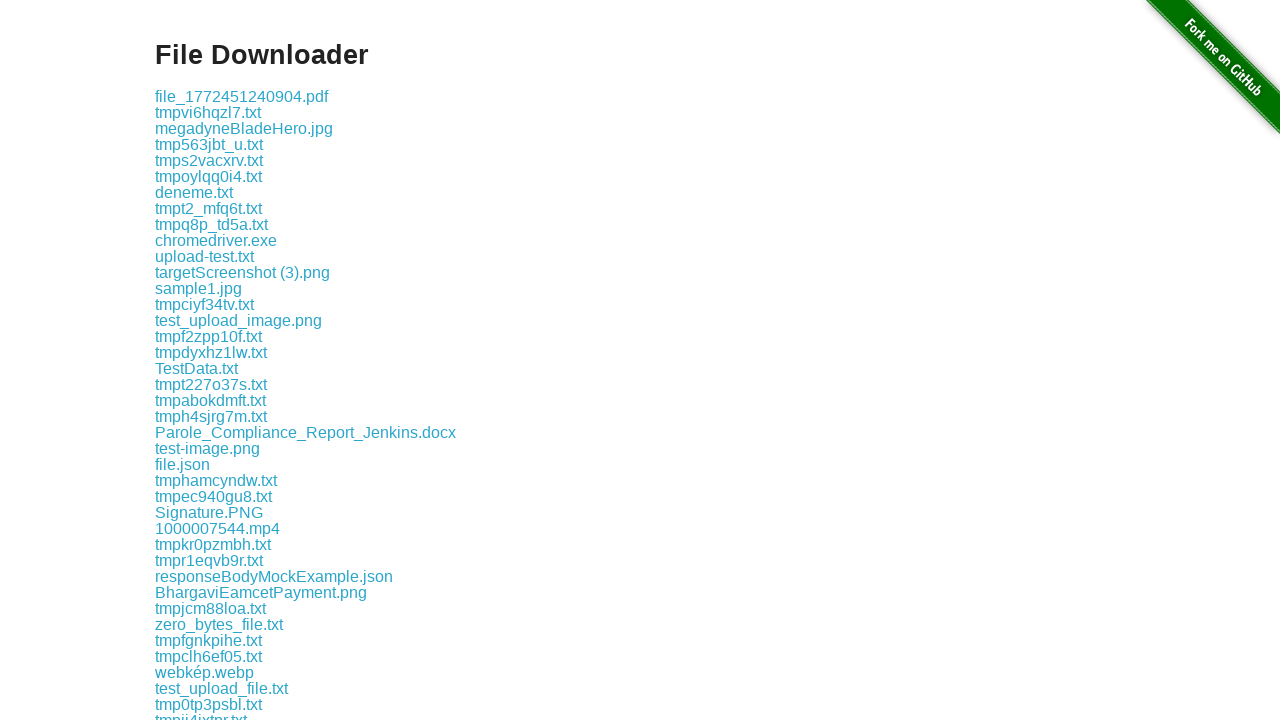

Clicked the download link to initiate download at (242, 96) on .example a >> nth=0
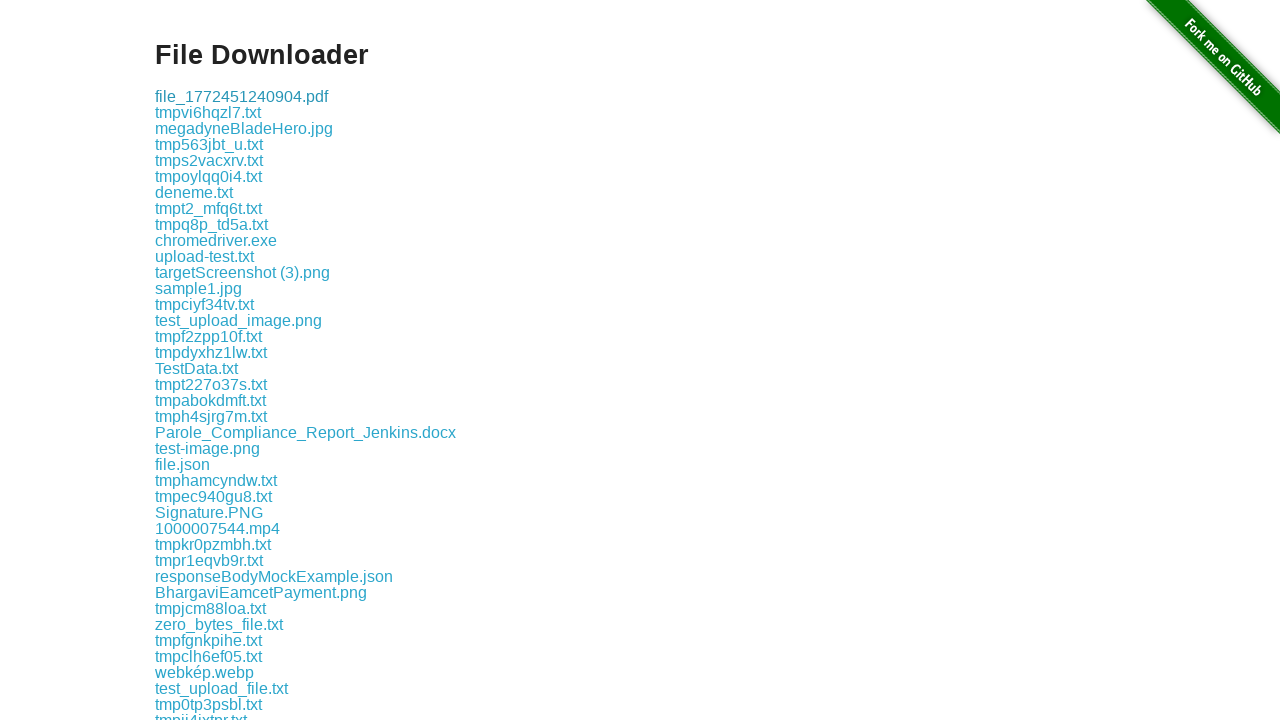

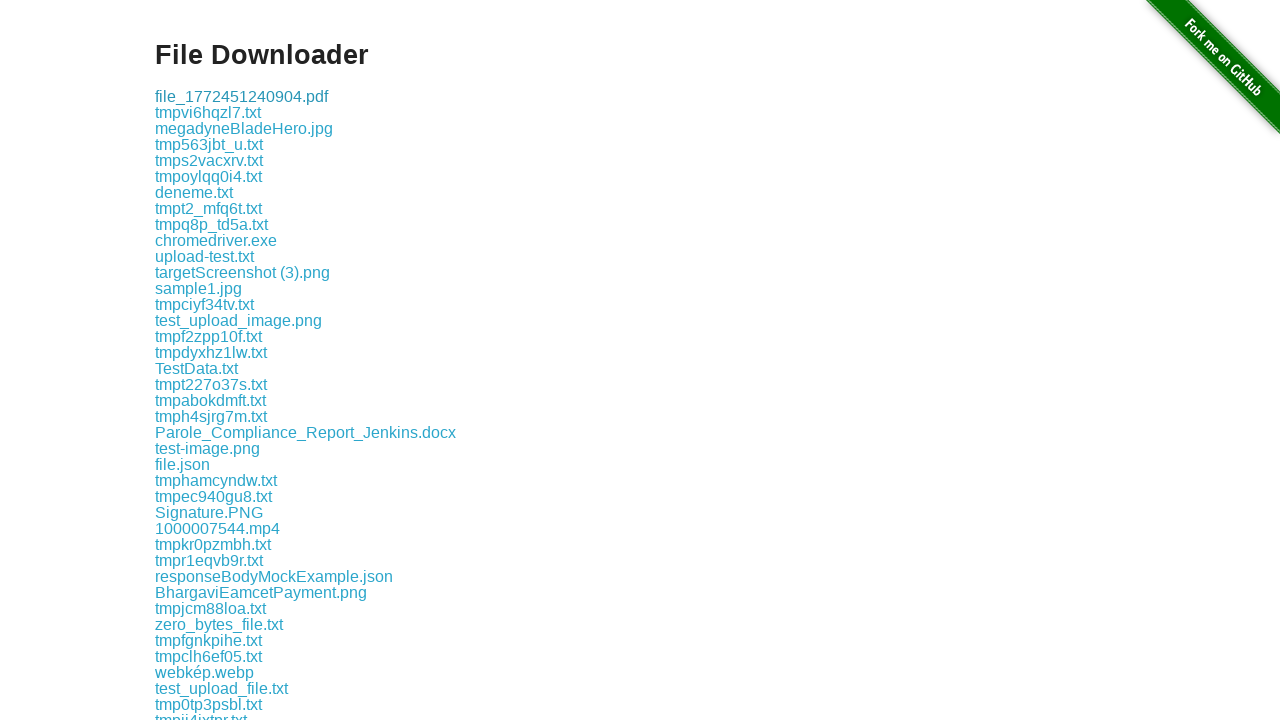